Navigates to the Zero banking login page and verifies the page title is correct

Starting URL: http://zero.webappsecurity.com/login.html

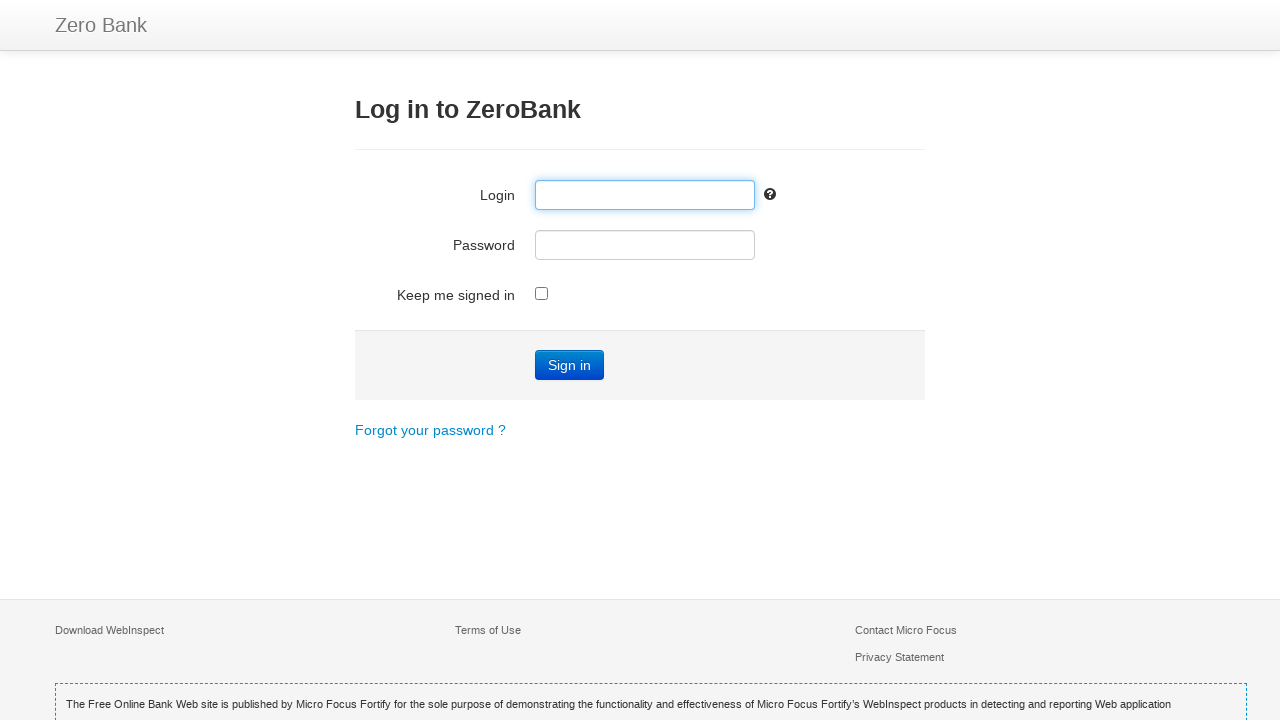

Navigated to Zero banking login page
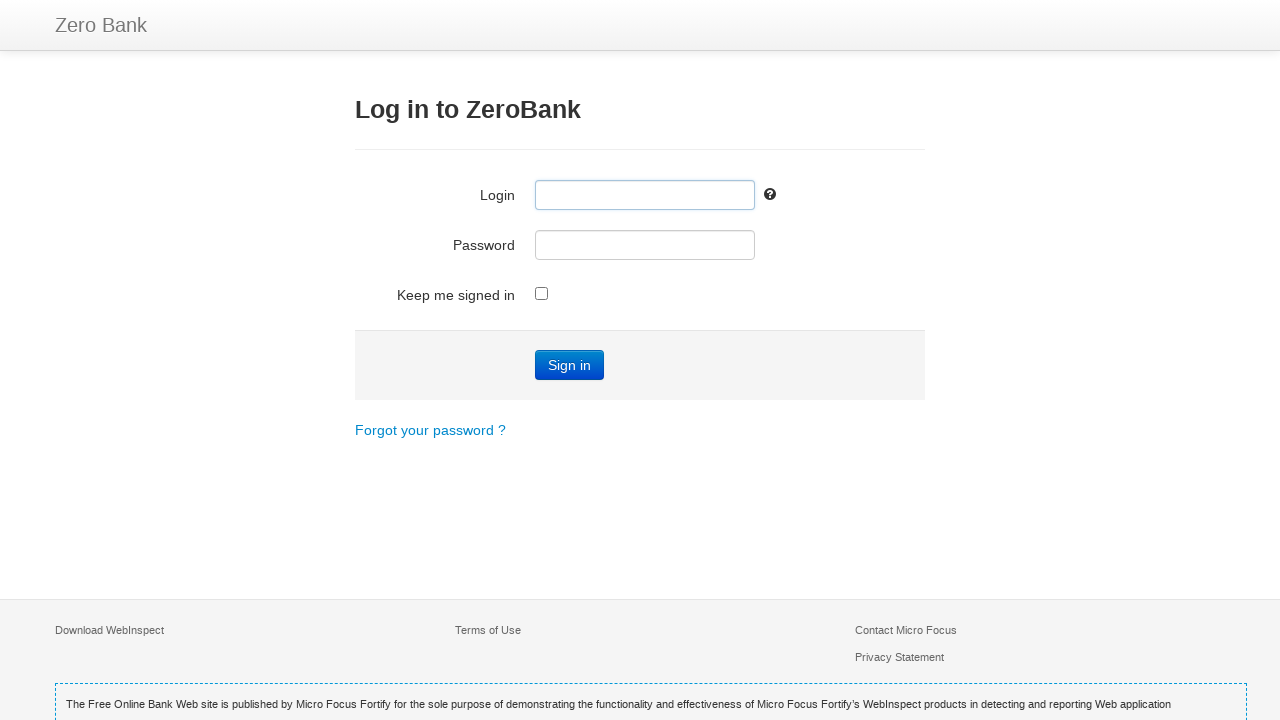

Retrieved page title
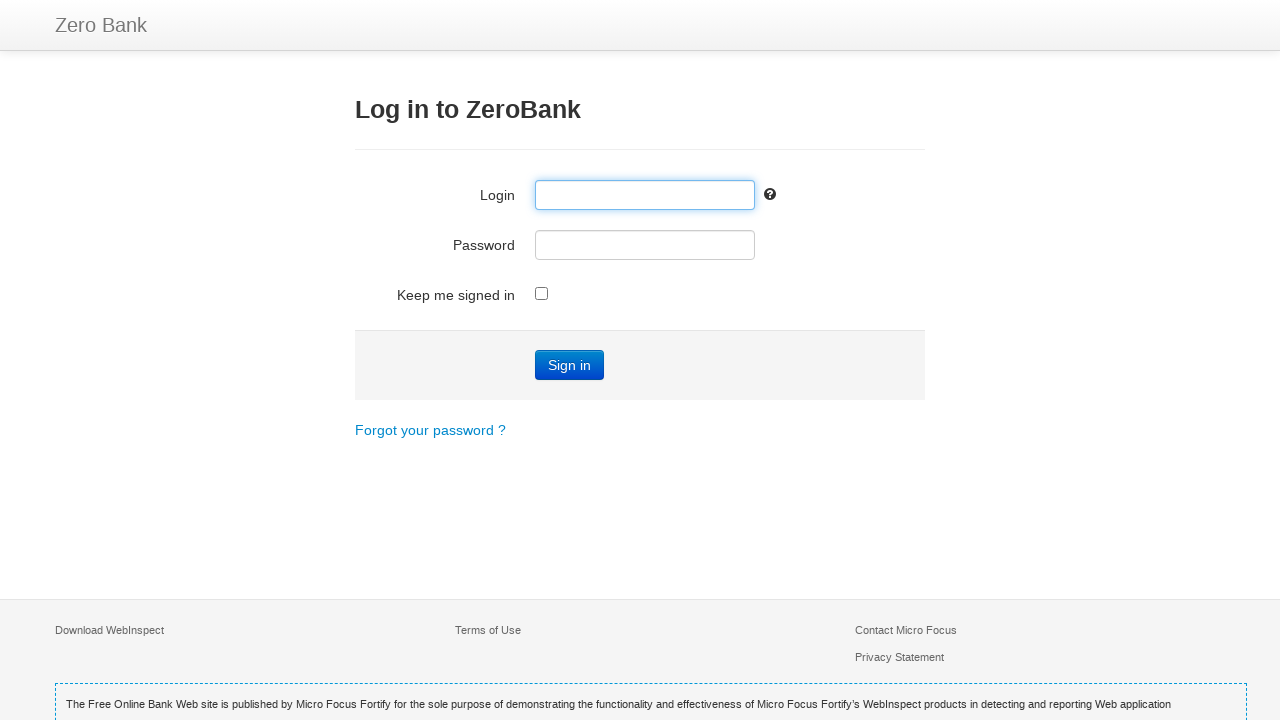

Verified page title is 'Zero - Log in'
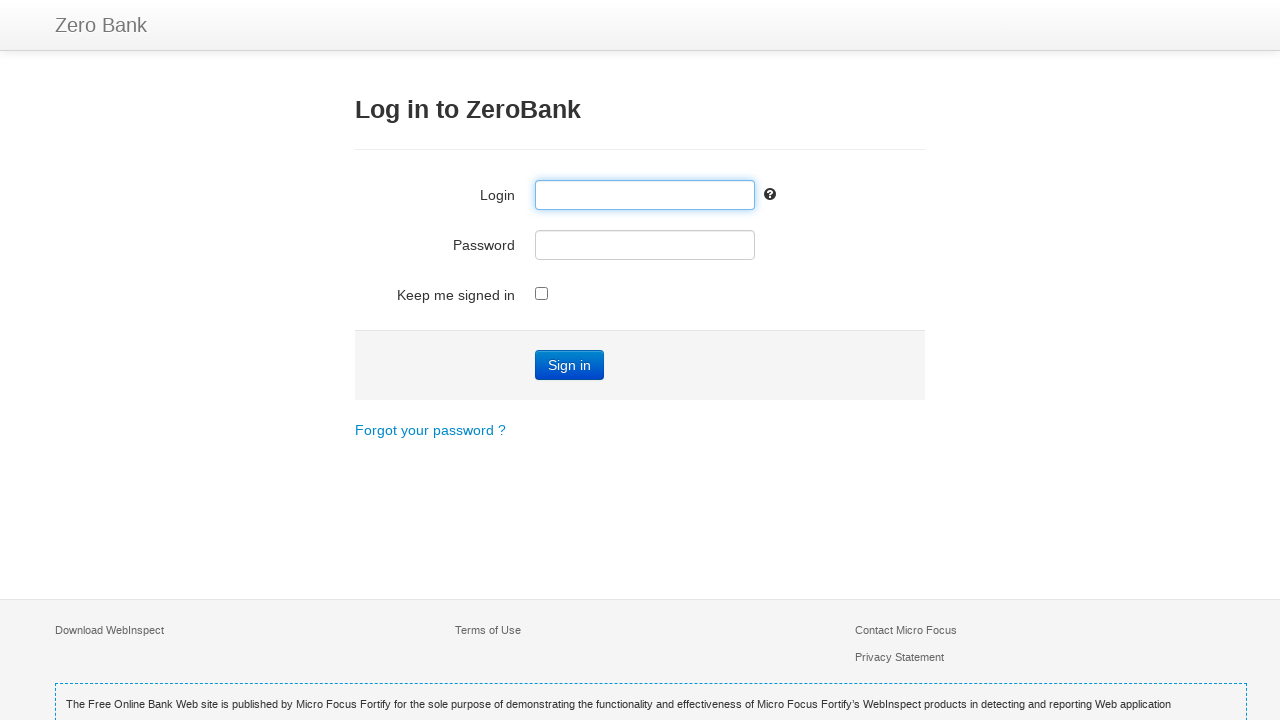

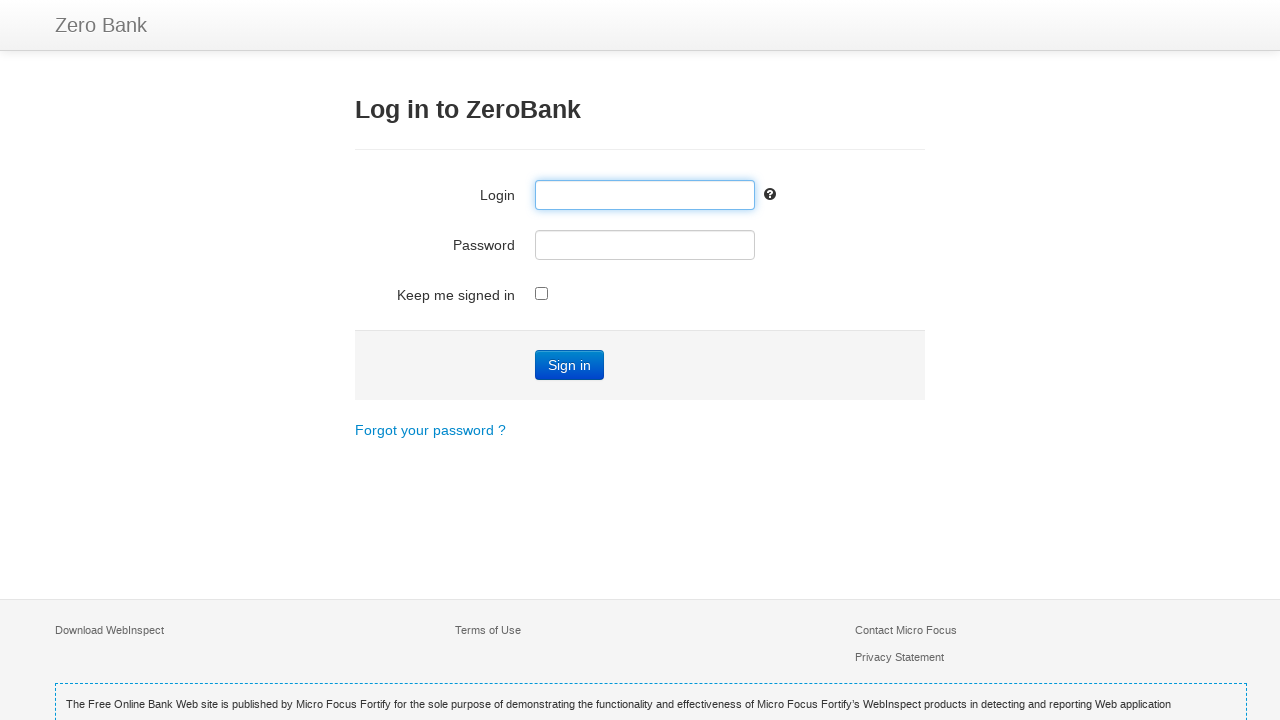